Tests the DemoQA website by navigating to the homepage, scrolling down, clicking on the first top card (Elements section), and then clicking on the first item in the Elements group (Text Box).

Starting URL: https://demoqa.com

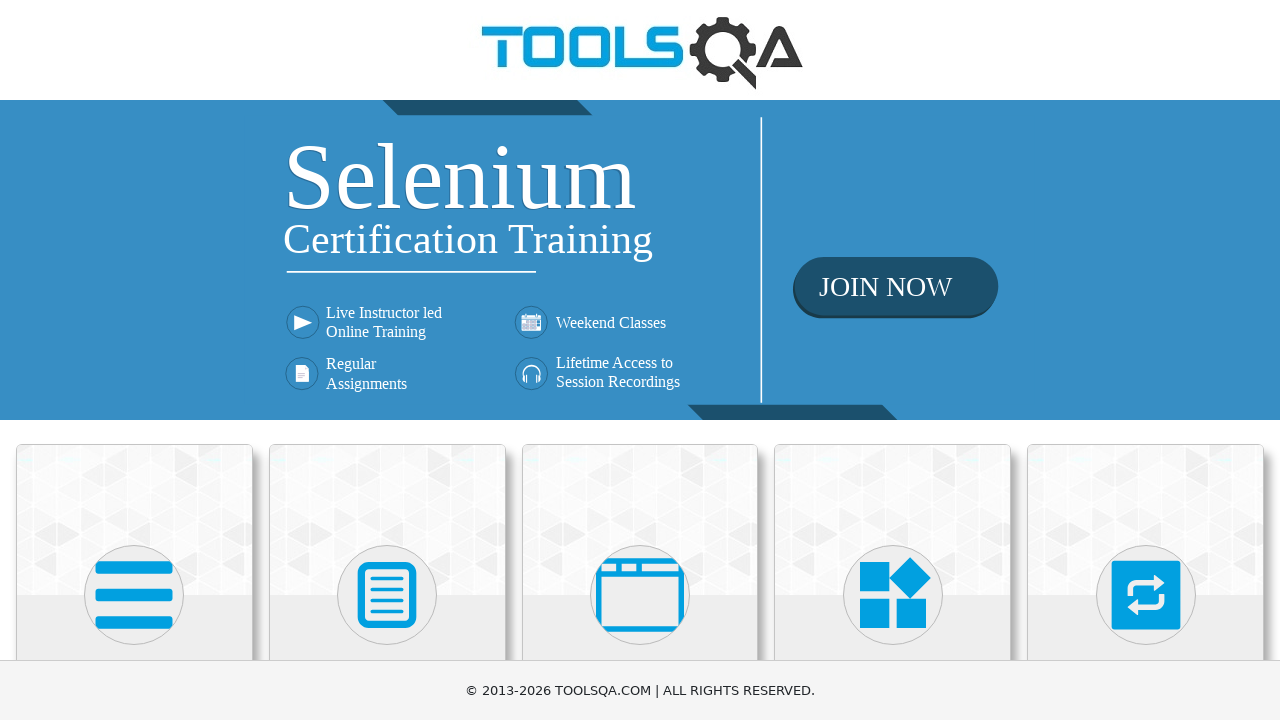

Scrolled down the DemoQA homepage by 500 pixels
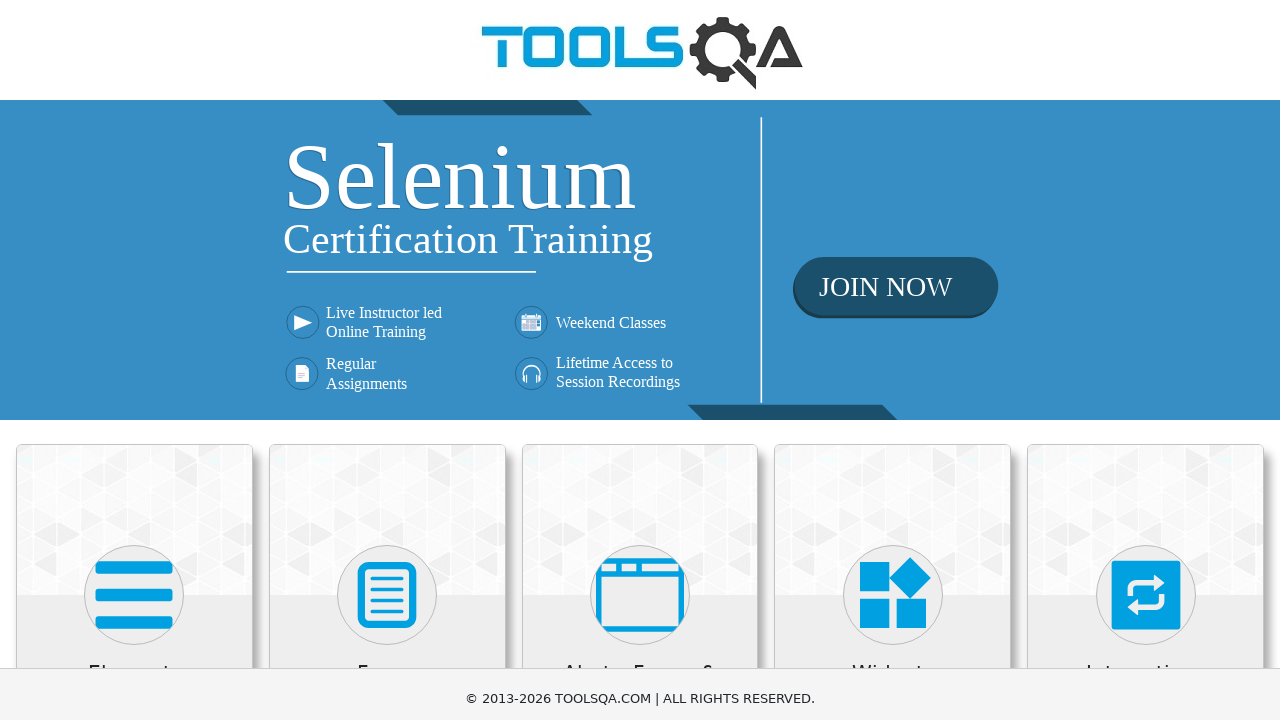

Clicked on the Elements section card at (134, 173) on .top-card:nth-child(1) h5
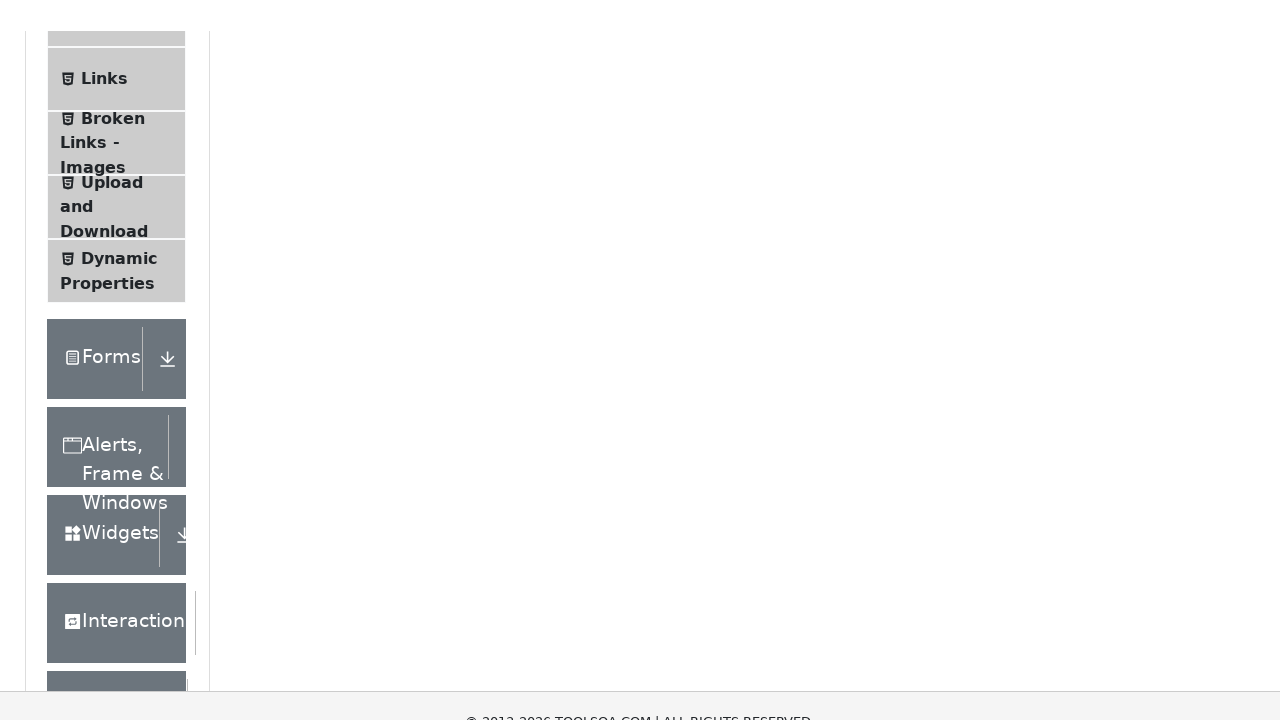

Clicked on the Text Box item in the Elements group at (116, 261) on .element-group:first-child #item-0
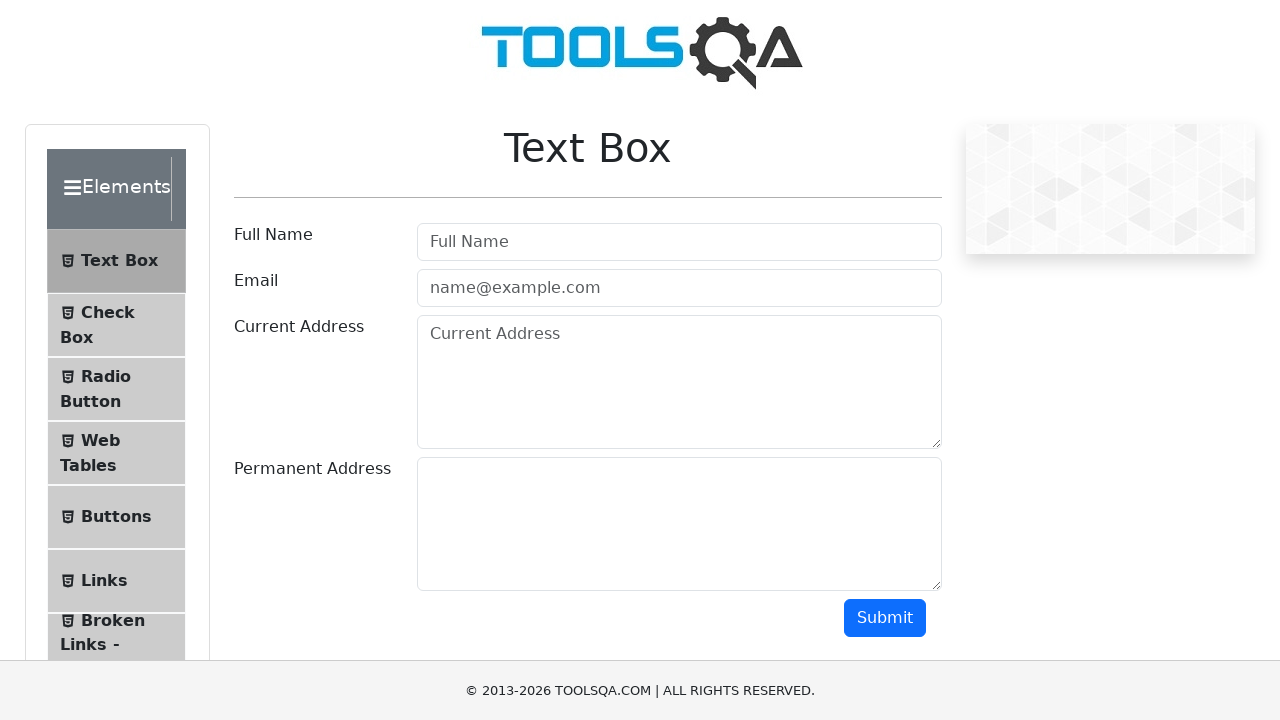

Scrolled down by 150 pixels
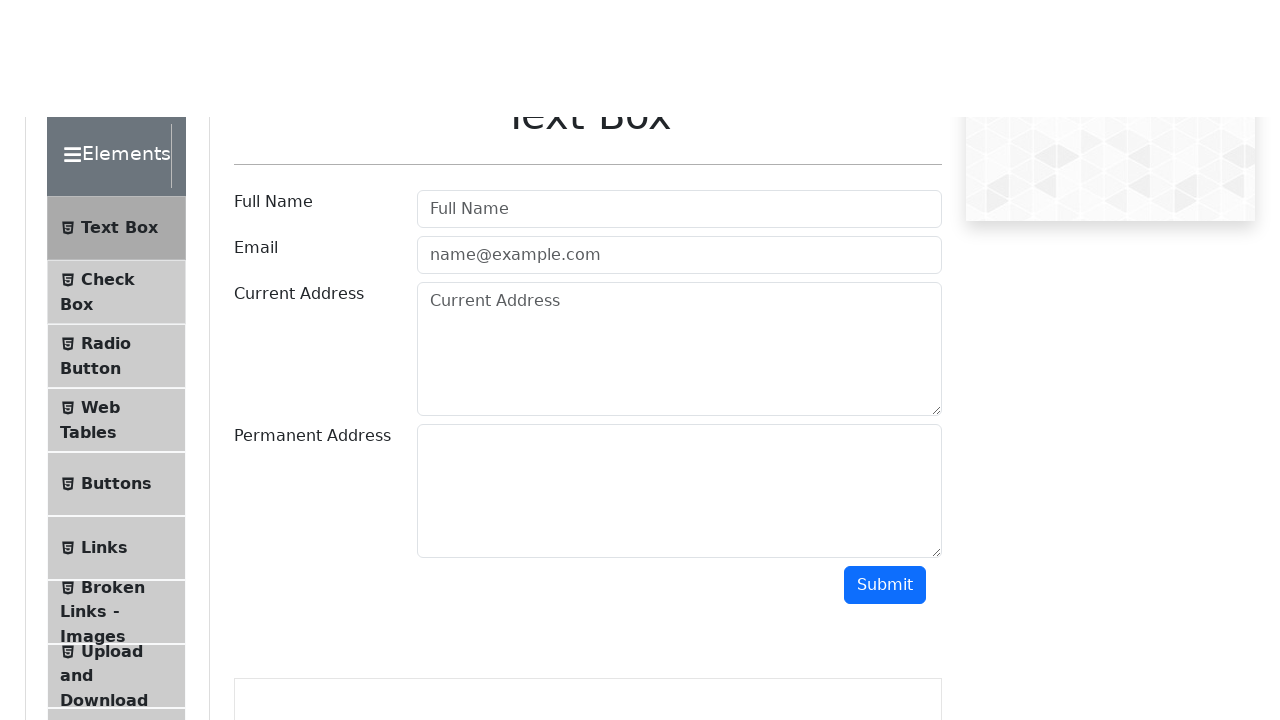

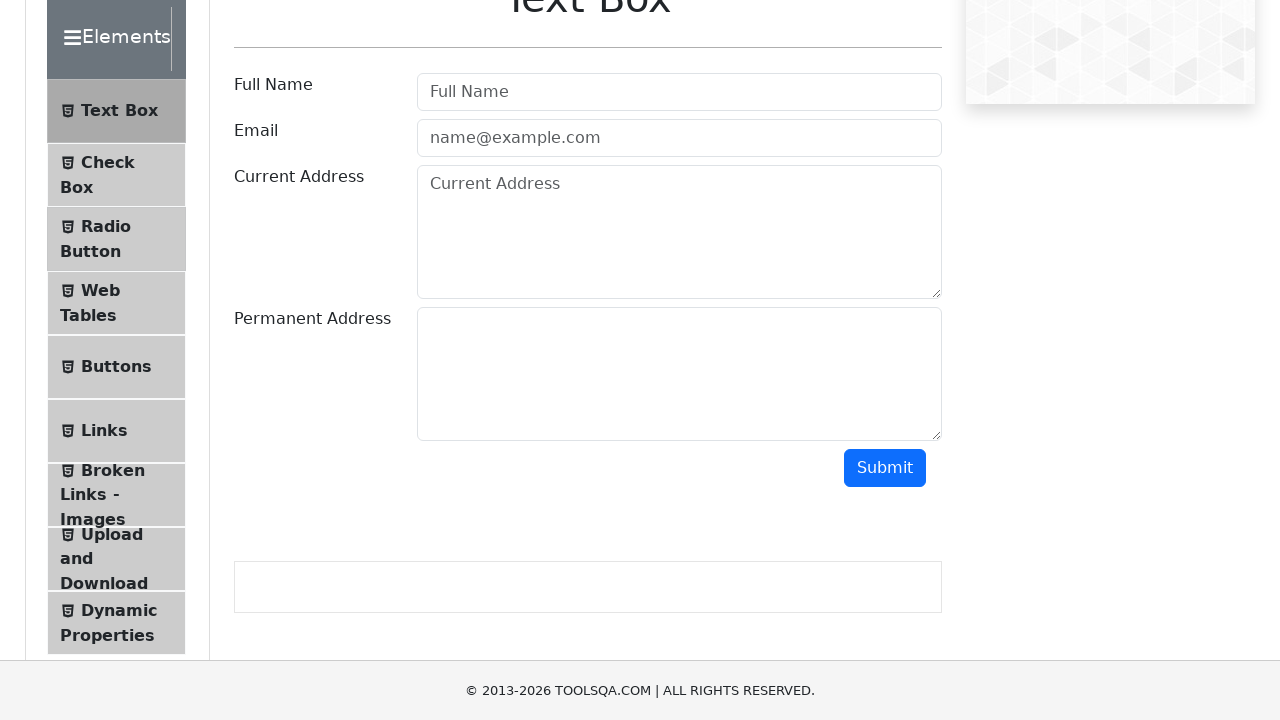